Tests the registration form by checking if the first name field is enabled and filling it with a test value

Starting URL: https://demo.automationtesting.in/Register.html

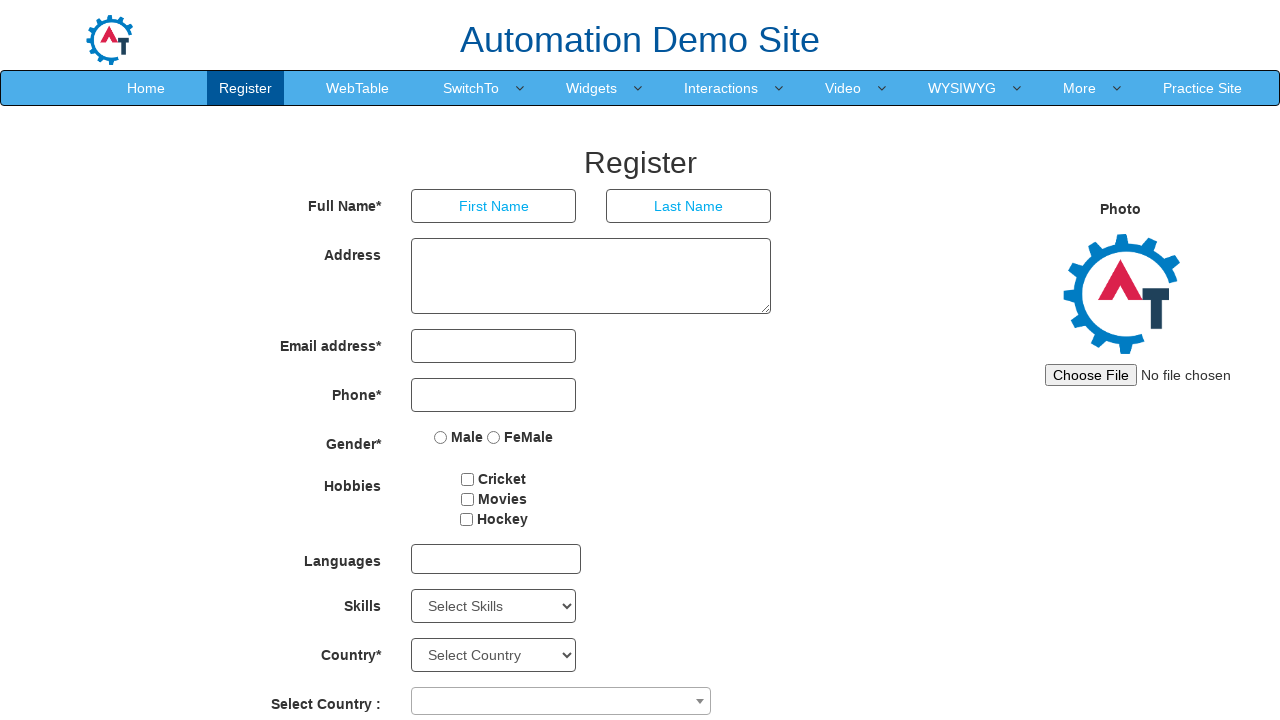

Located first name input field
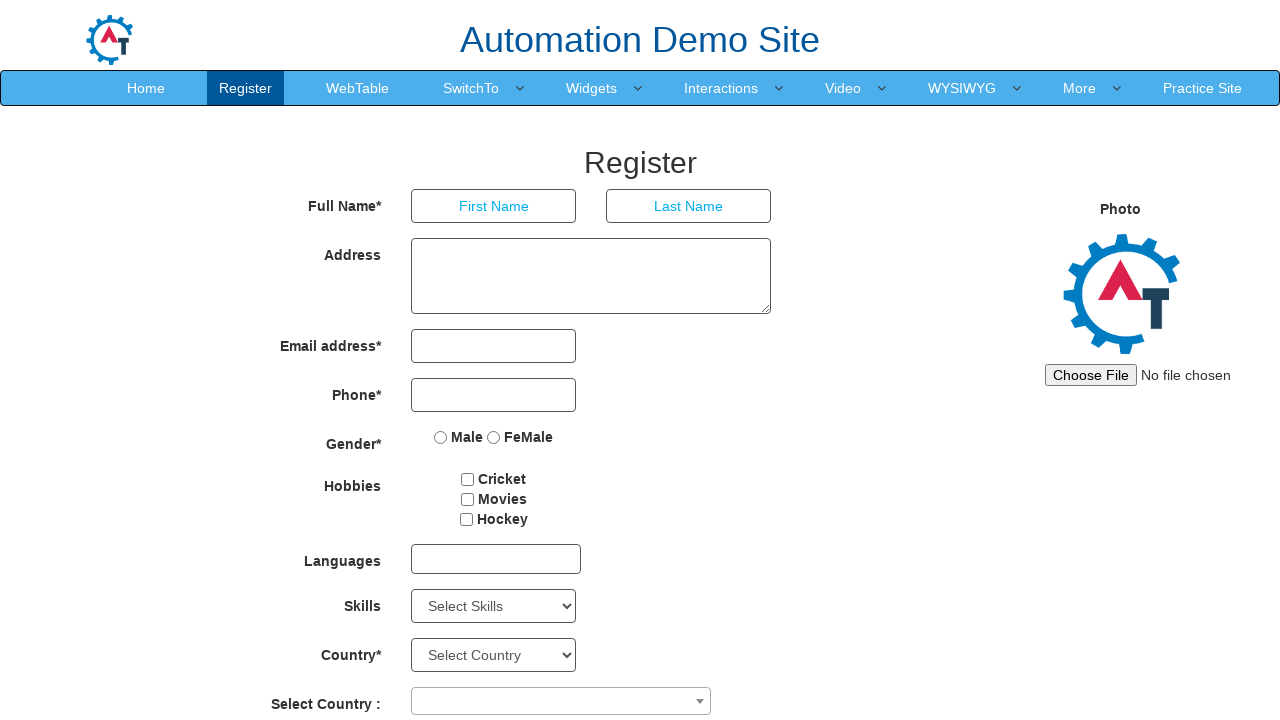

Verified first name field is enabled
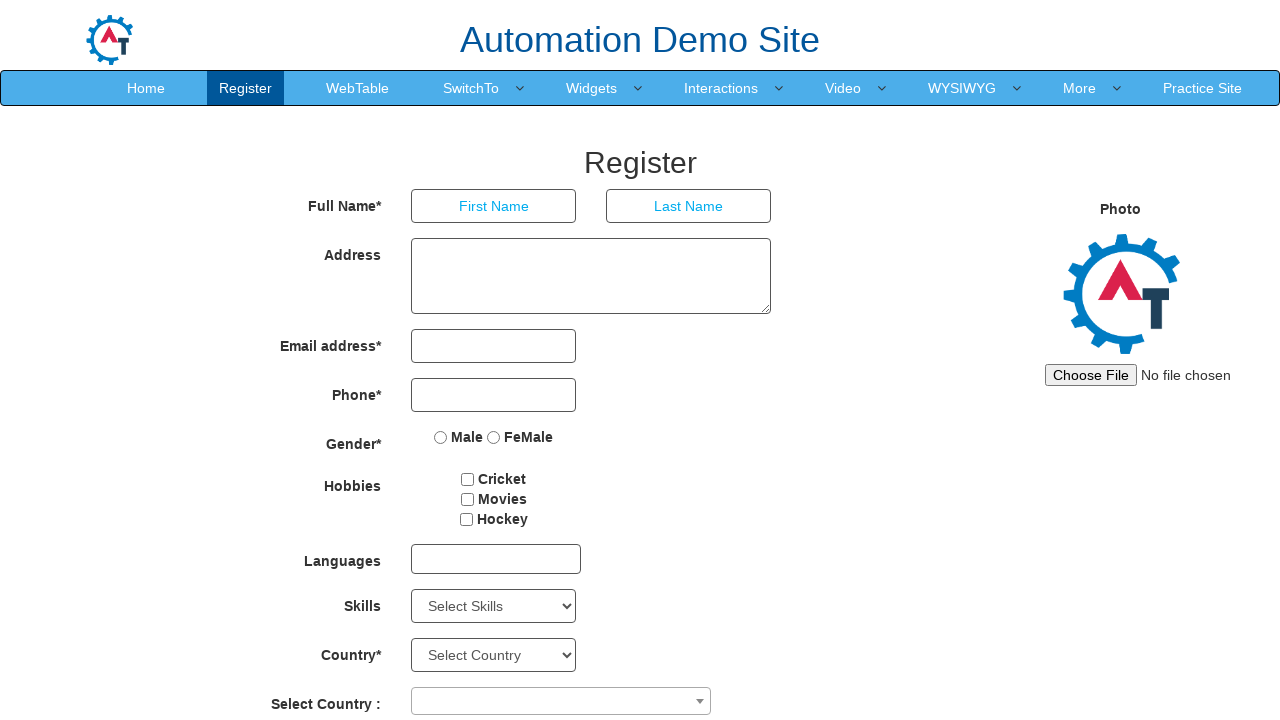

Clicked on first name field at (494, 206) on input[placeholder='First Name']
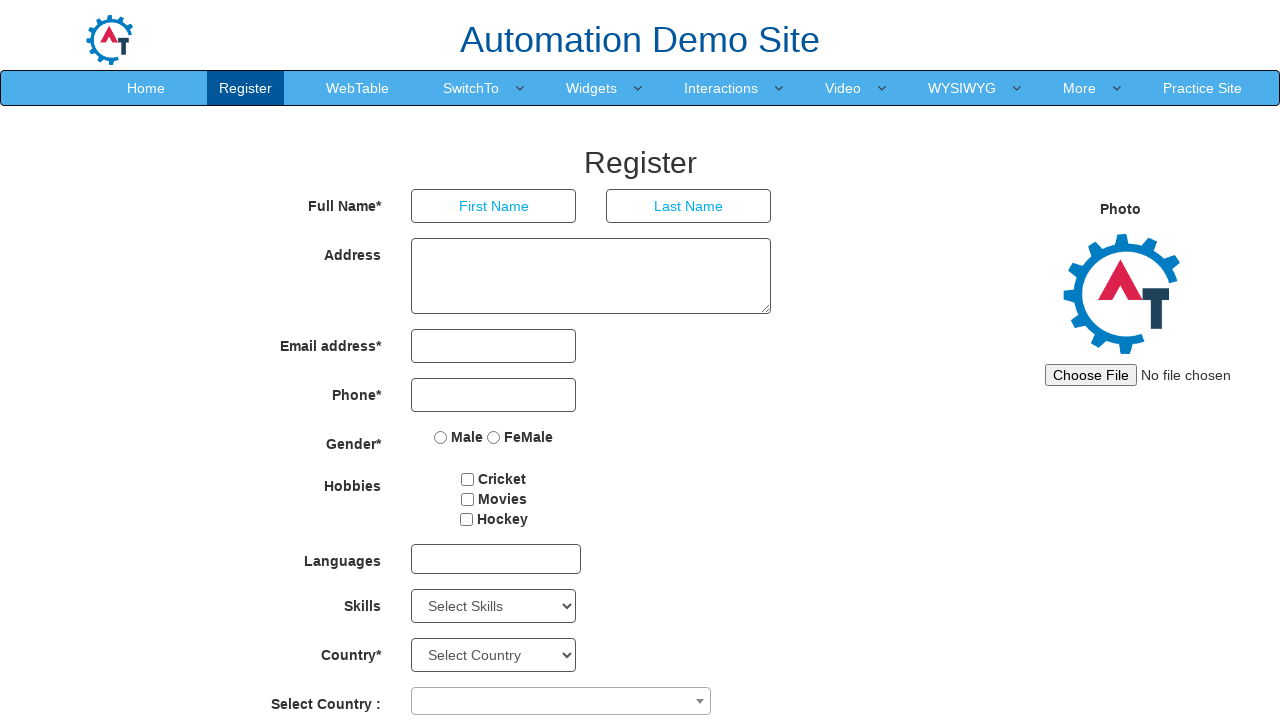

Filled first name field with 'John' on input[placeholder='First Name']
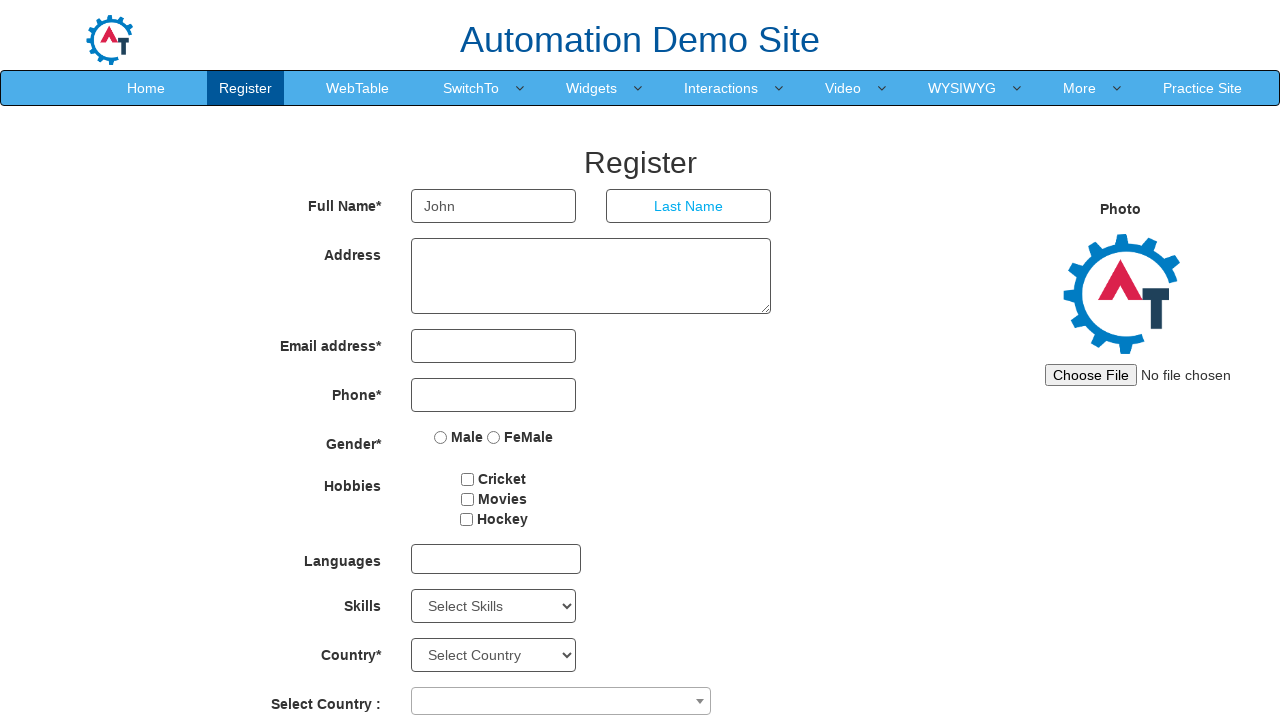

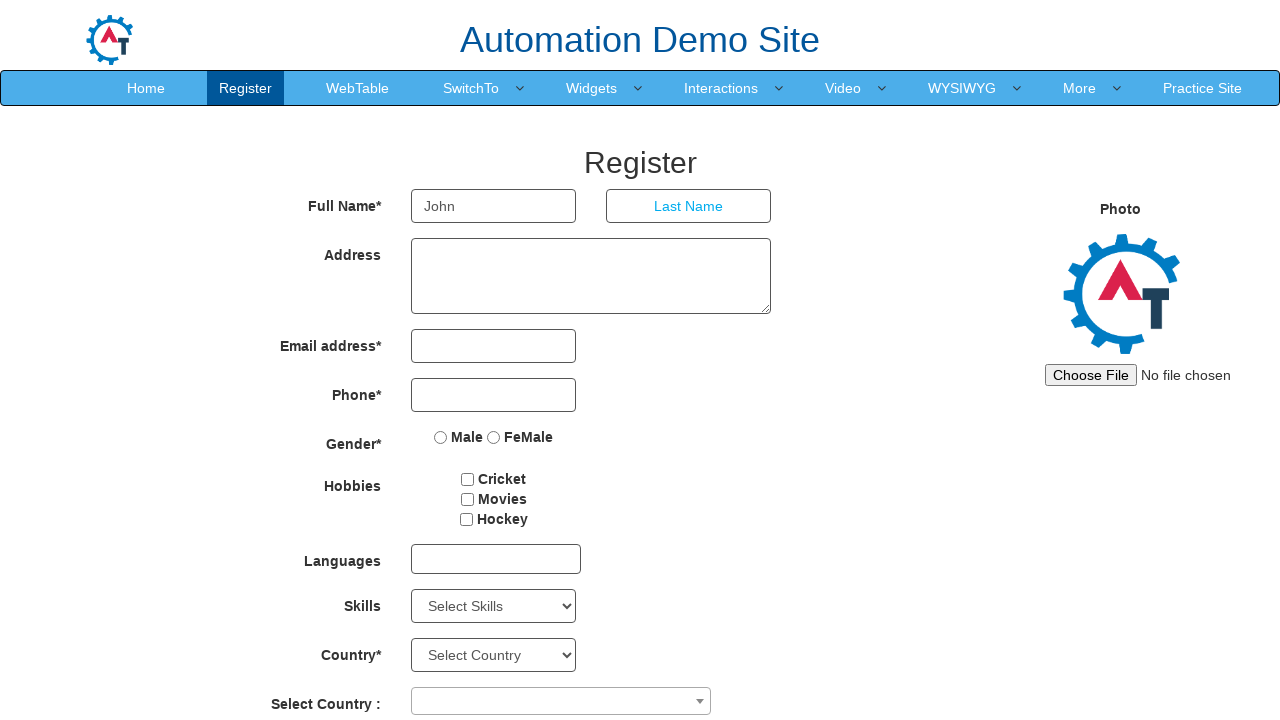